Tests that entering a password shorter than minimum limit (8 characters) shows a validation error

Starting URL: https://dev.waffarad.com/Merchant/Account/Login?ReturnURL=/

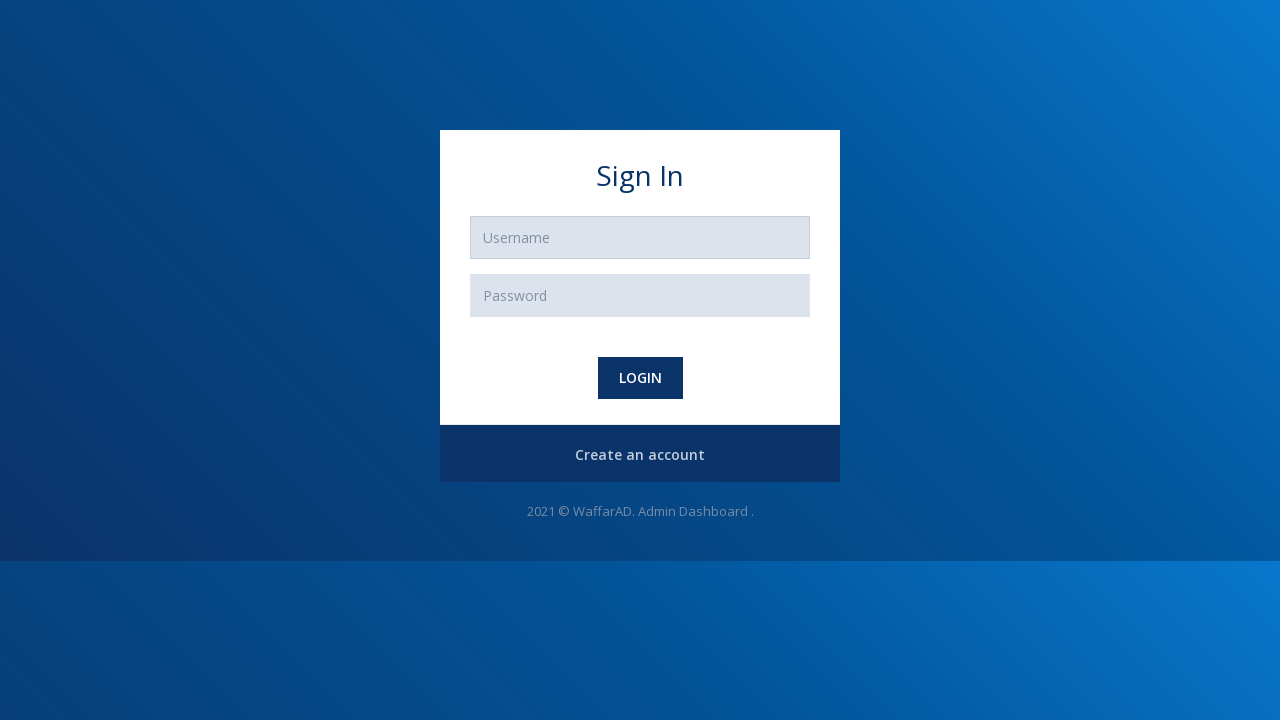

Clicked Create Account button to navigate to registration page at (640, 455) on #register-btn
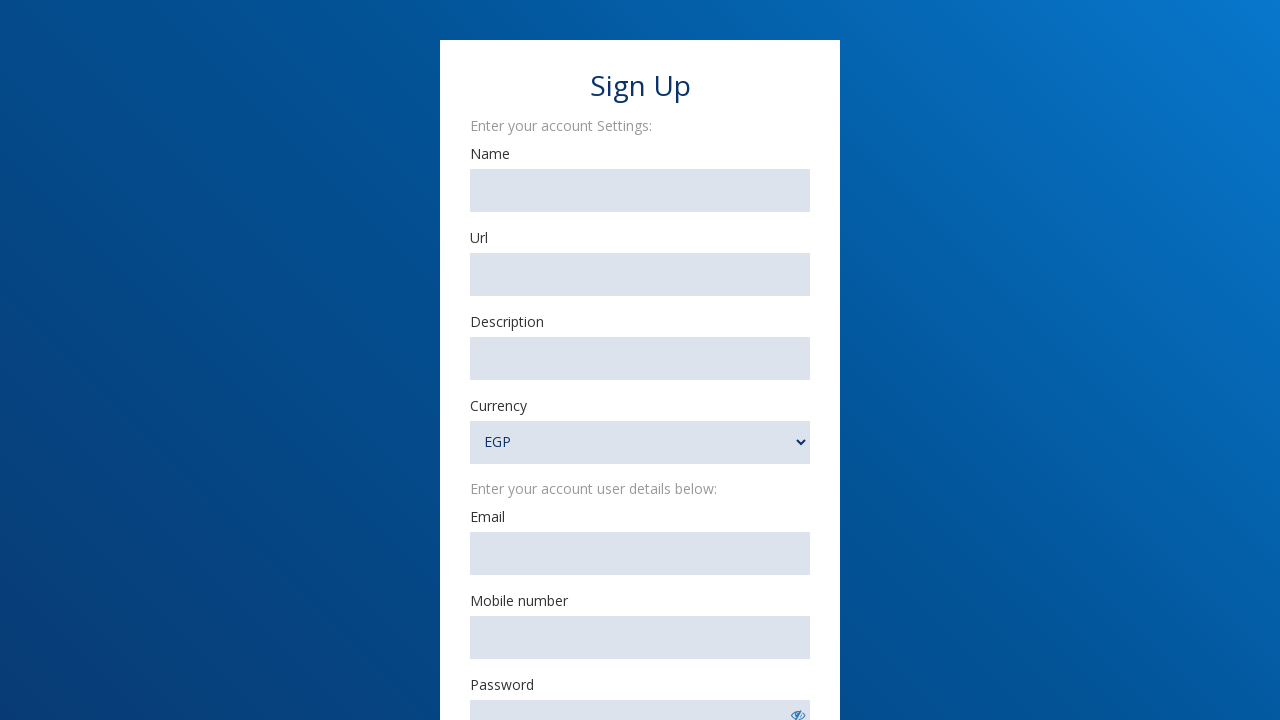

Filled merchant name field with 'Nohair' on #MerchantName
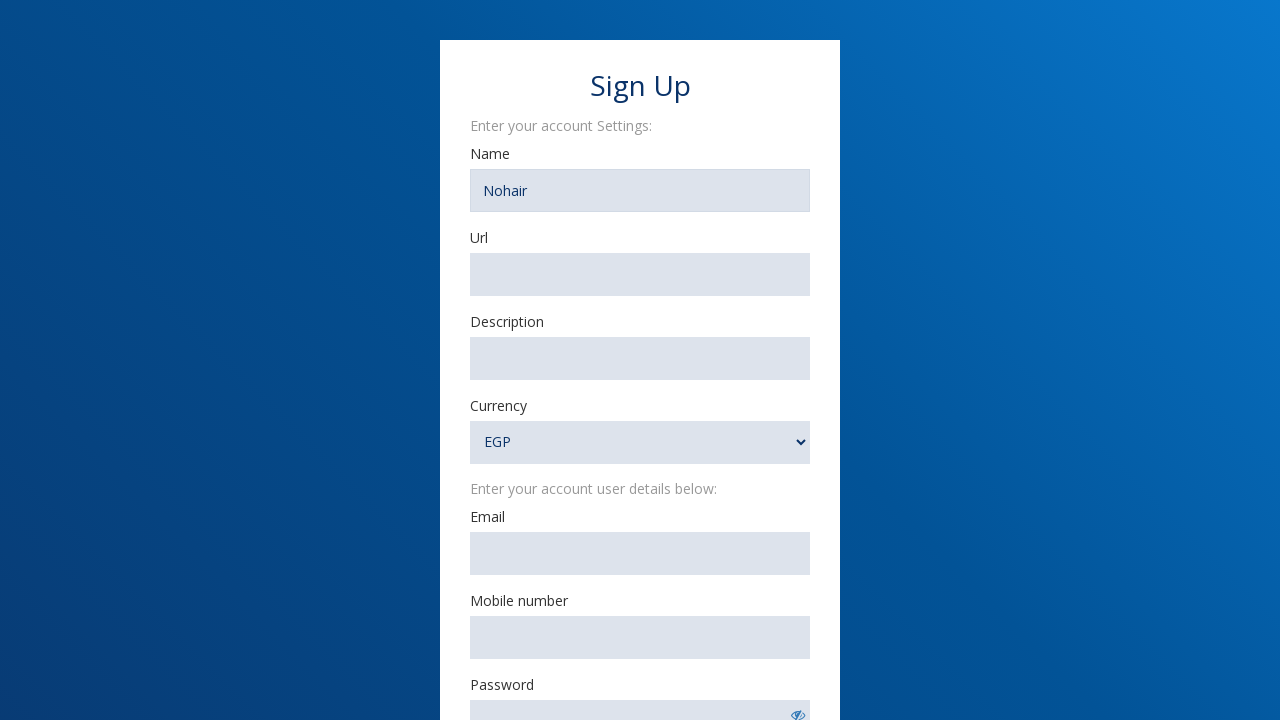

Filled URL field with 'https://www.example@example.com' on #MerchantURl
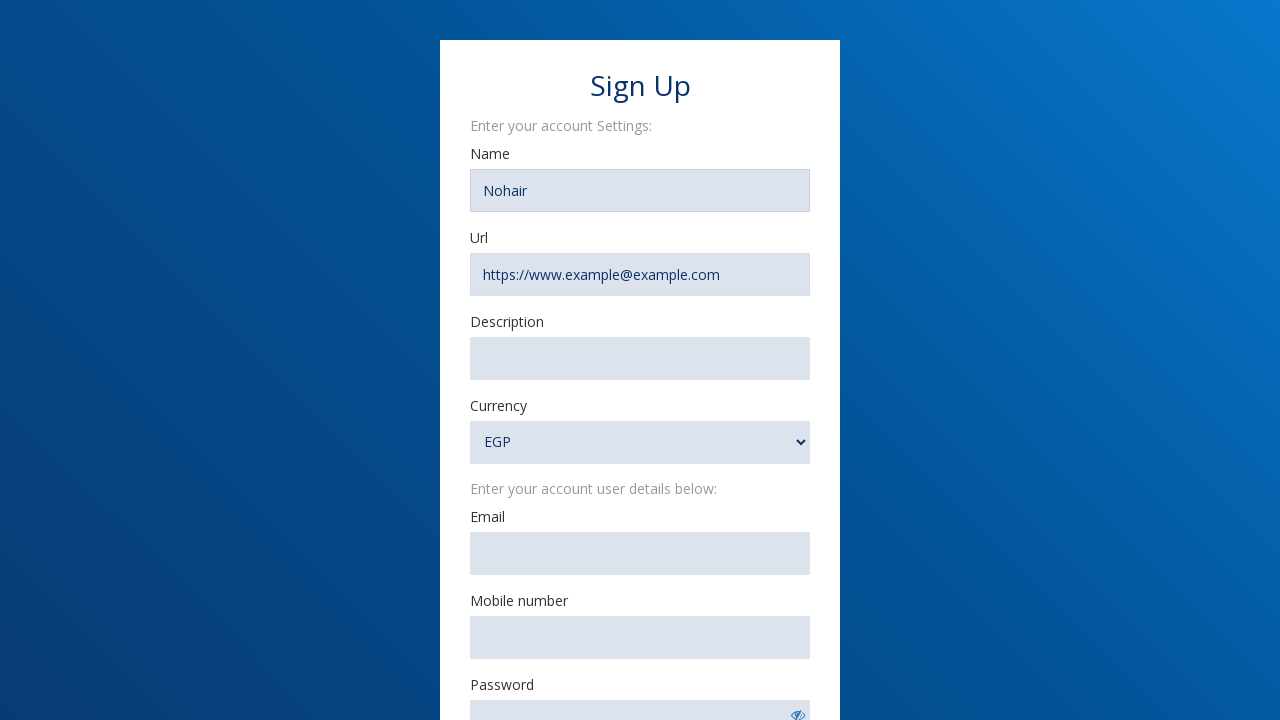

Filled description field with 'Description' on #MerchantDescription
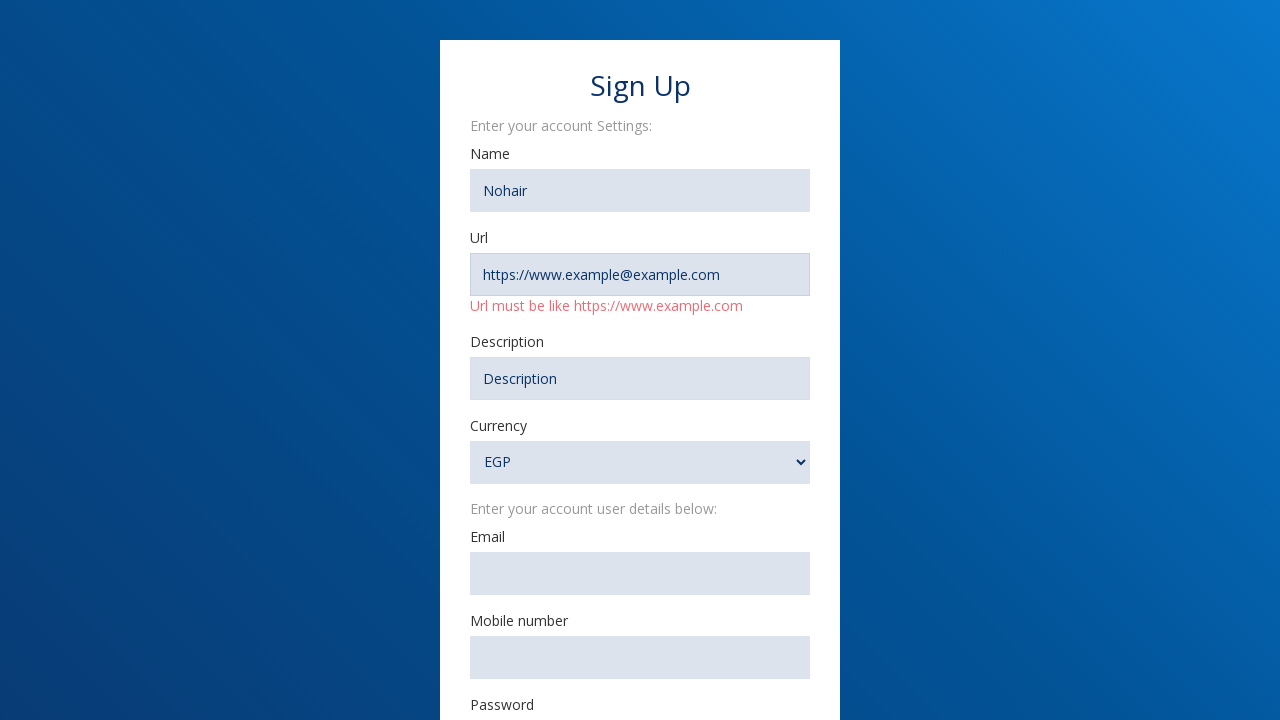

Filled email field with 'asdfghjk@gmail.com' on #Email
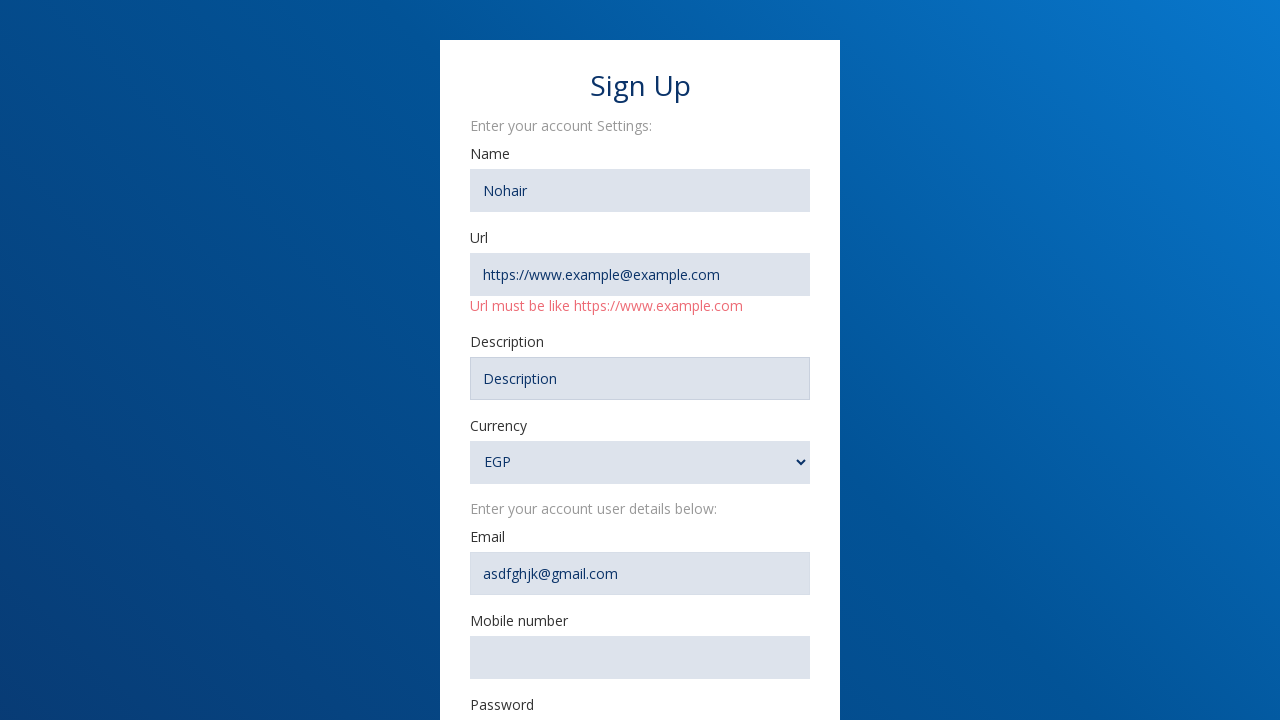

Filled mobile number field with '01022123235' on #MobileNumber
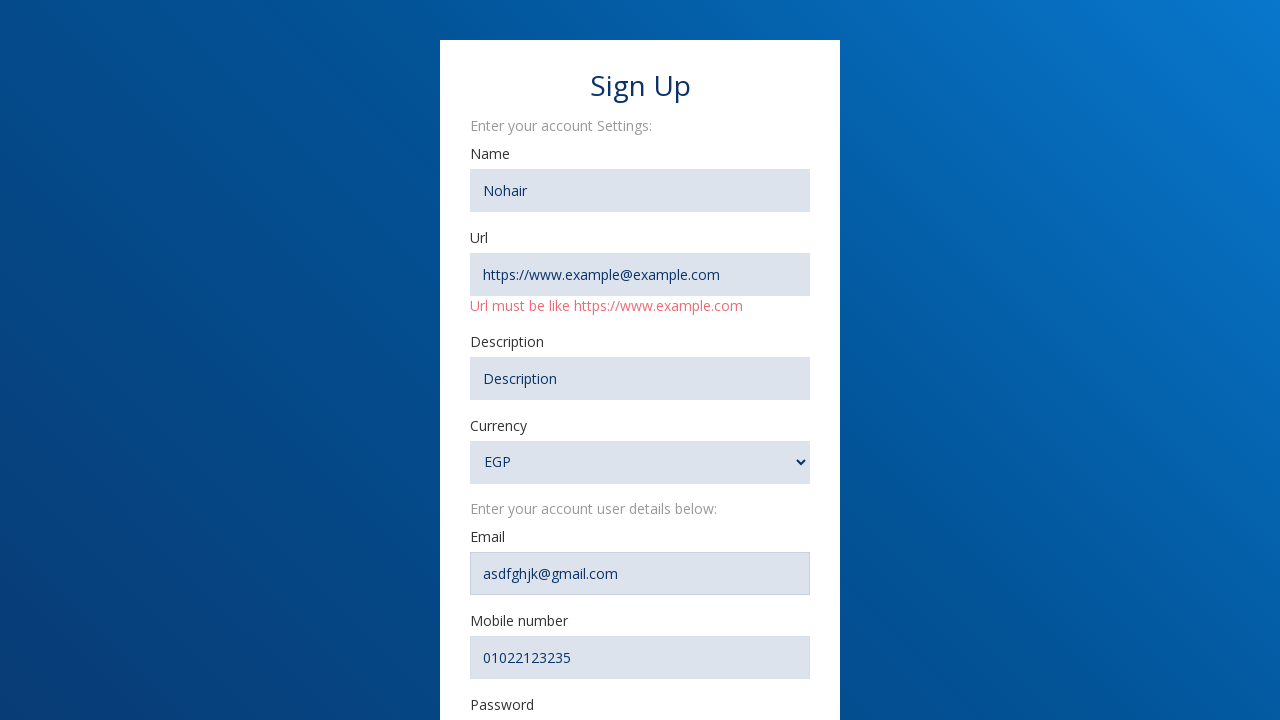

Filled password field with '88' (below minimum 8 character requirement) on #password-show1
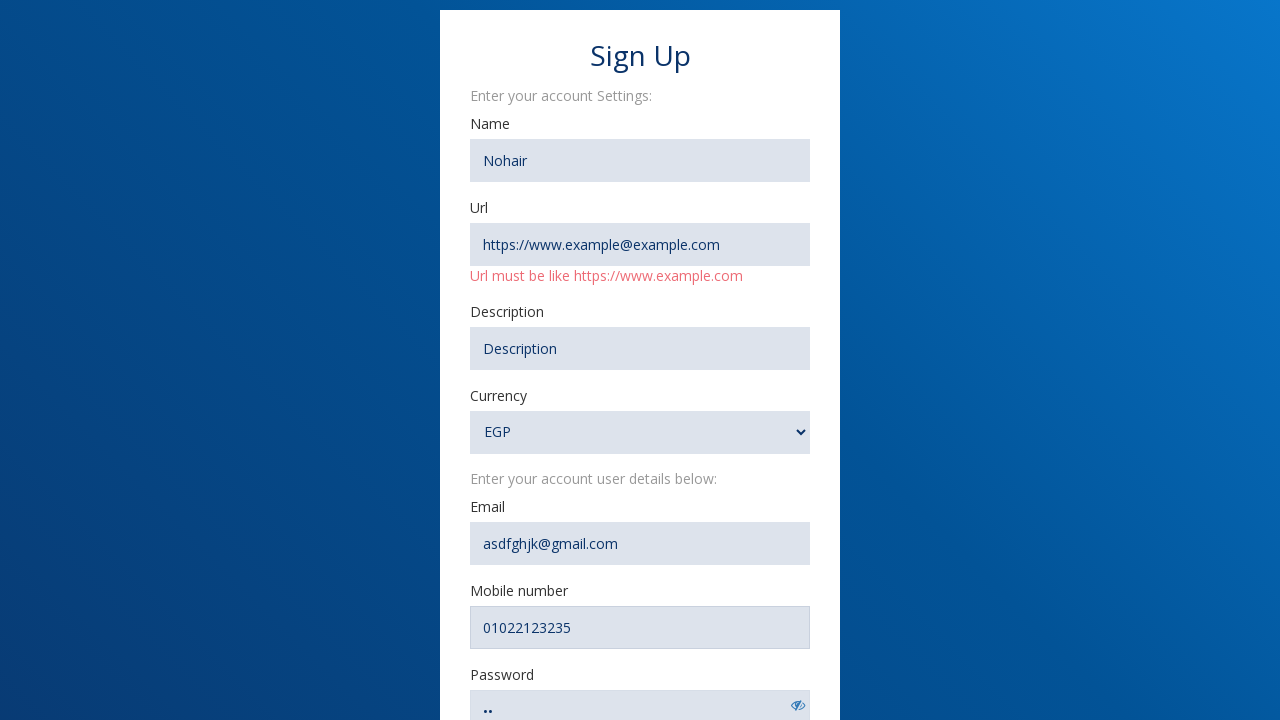

Filled confirm password field with '88' on input[name='ConfirmPassword']
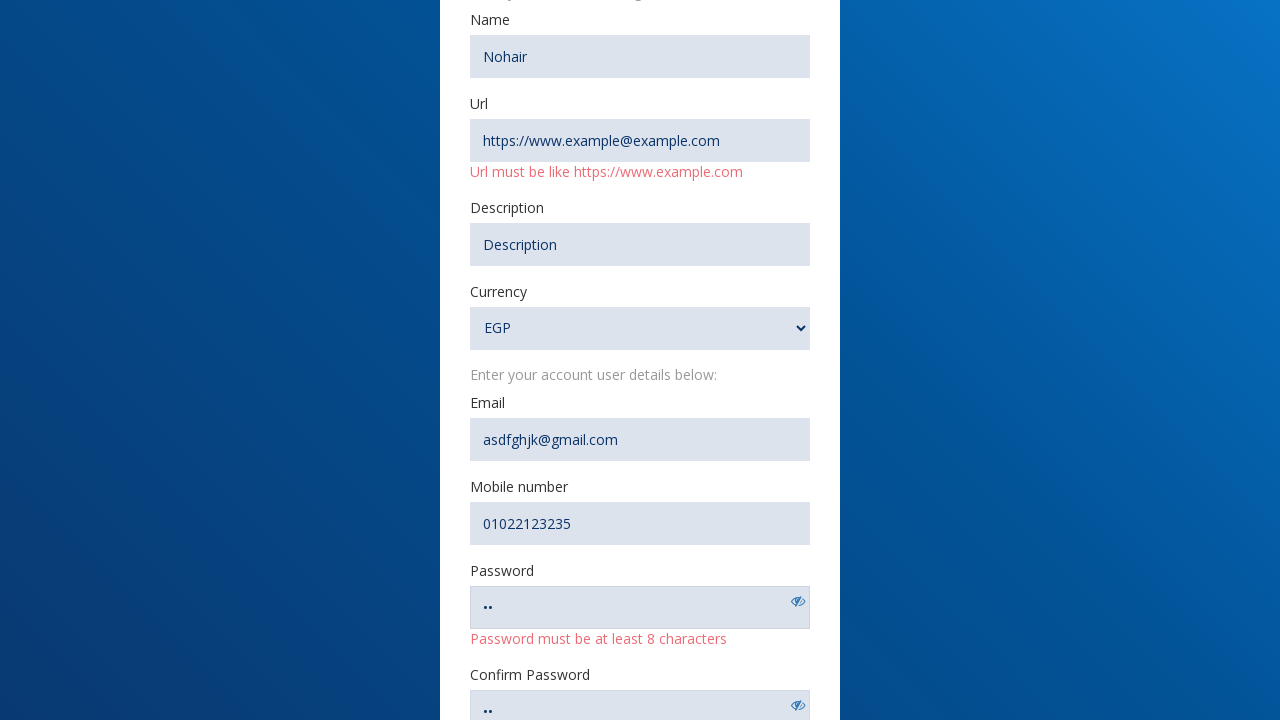

Selected 'USD' from currency dropdown on #Currency
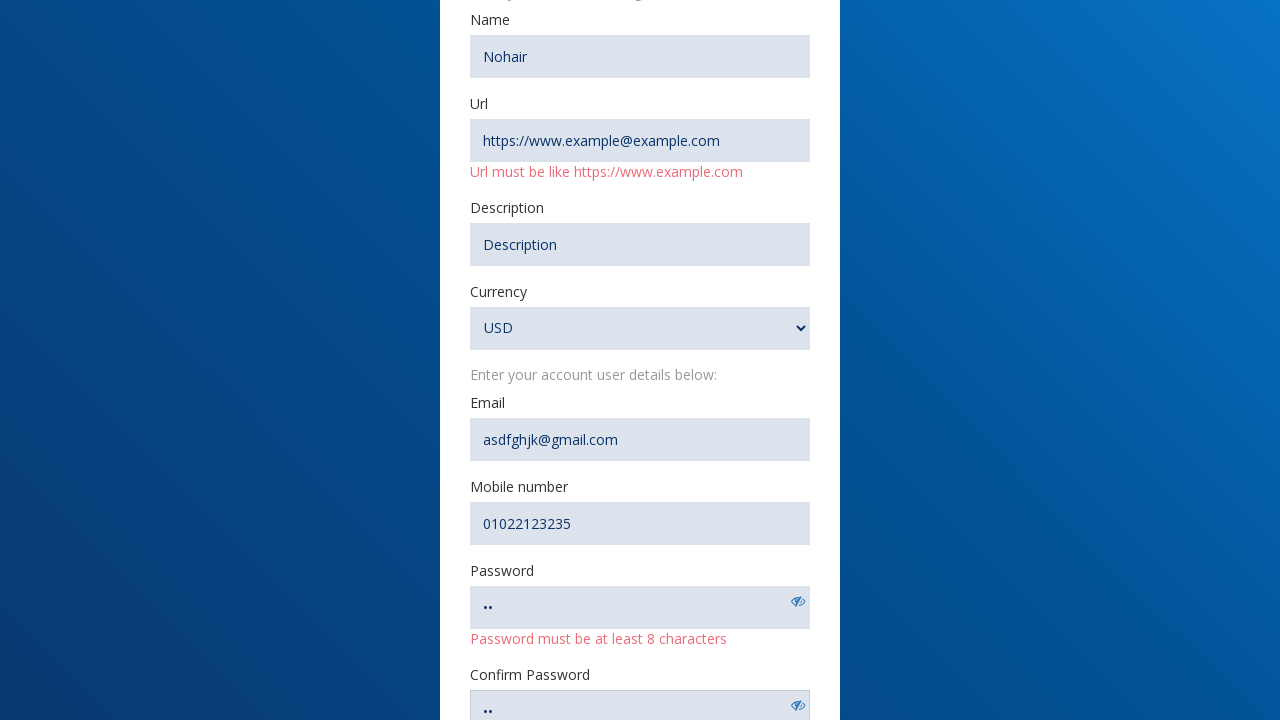

Clicked submit button to attempt registration at (640, 513) on #SubmitRegister
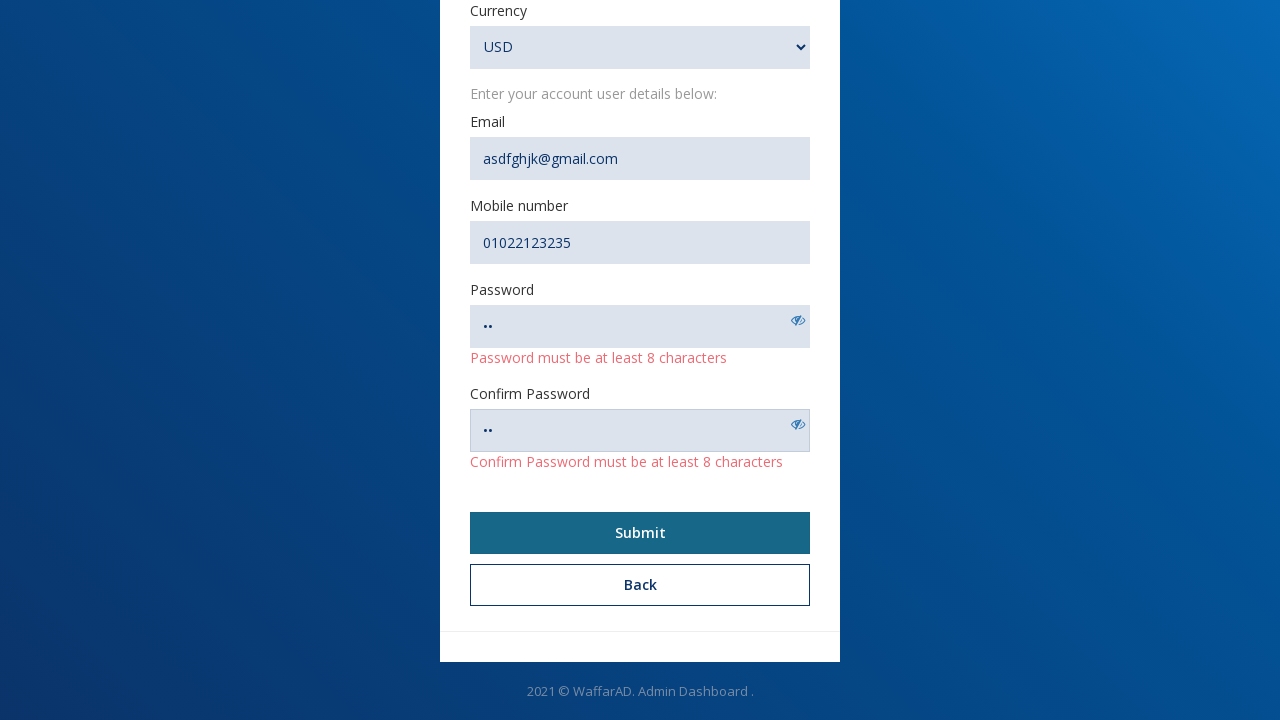

Password validation error message appeared, confirming minimum length requirement is enforced
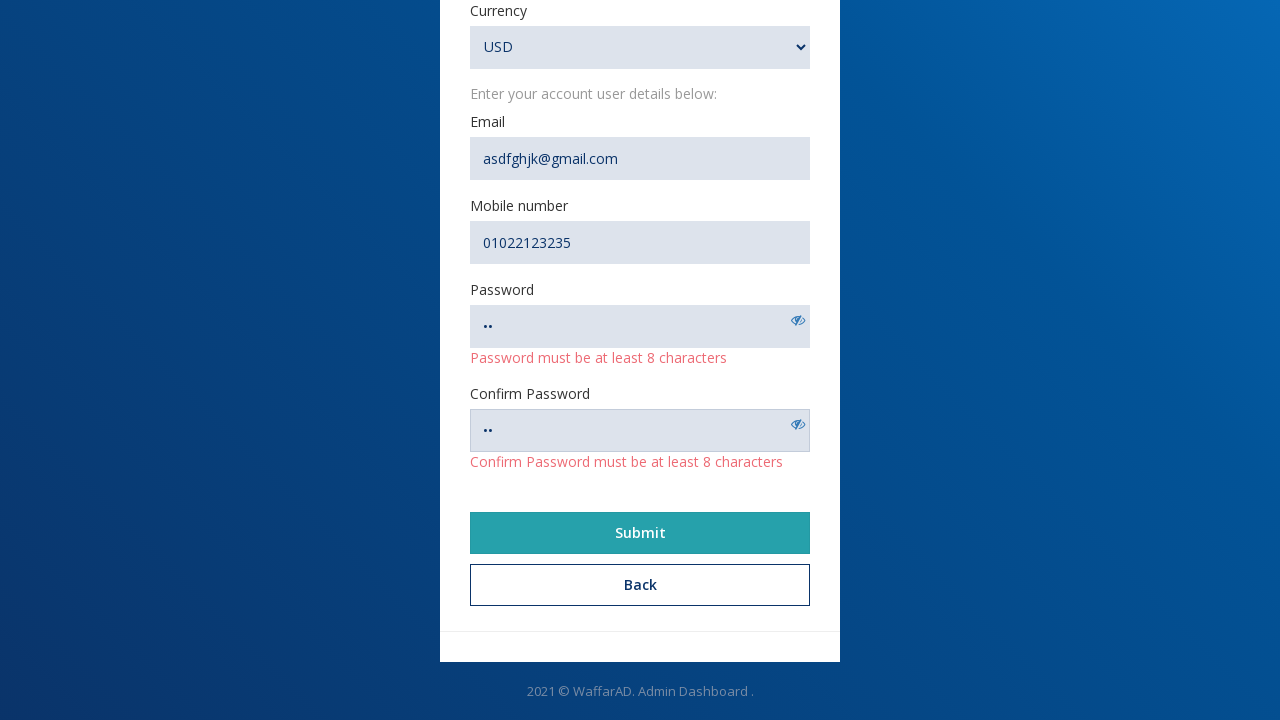

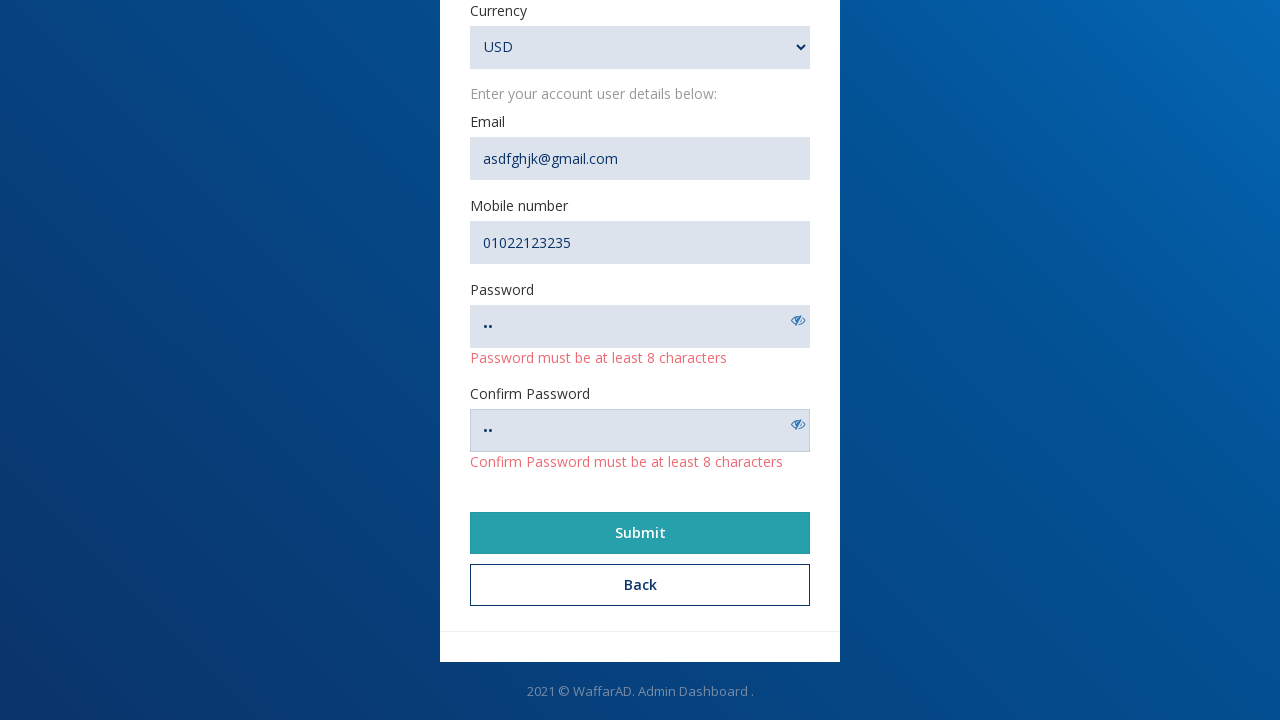